Tests dropdown/select menu functionality by selecting options by index, value, and testing multiple selection in a multi-select dropdown

Starting URL: https://demoqa.com/select-menu

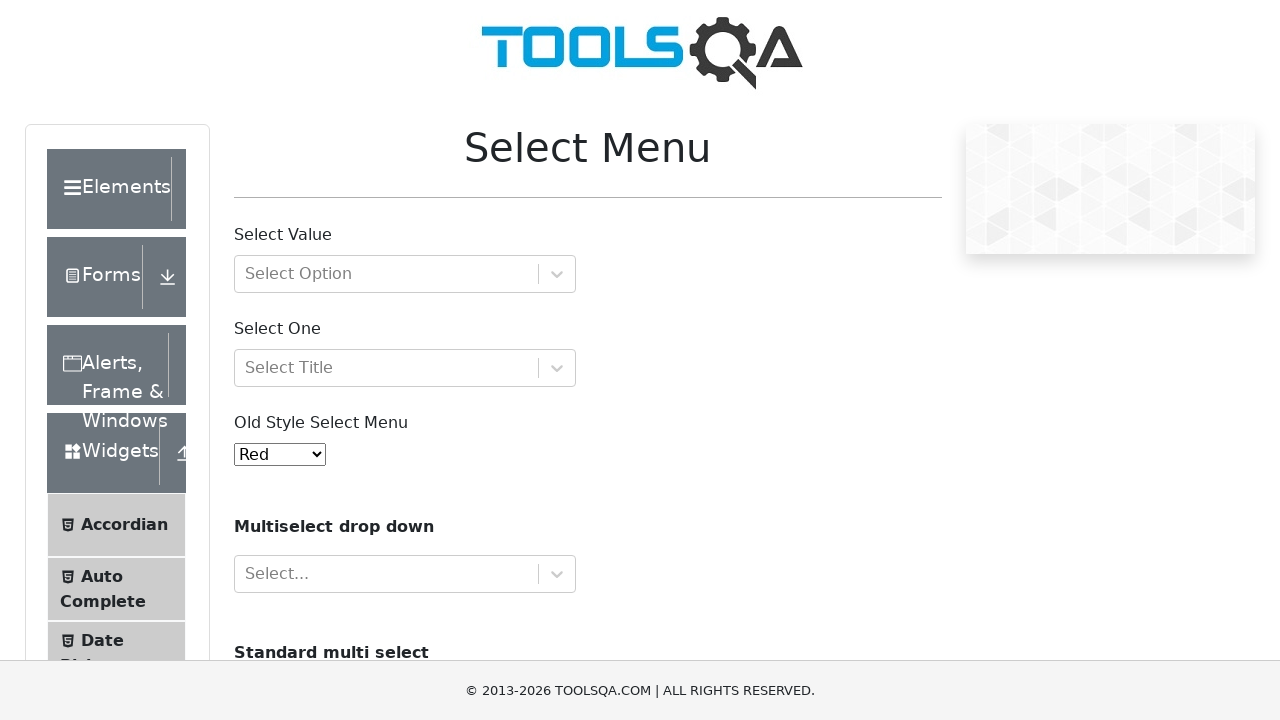

Selected option by index 3 (Yellow) in old style select menu on #oldSelectMenu
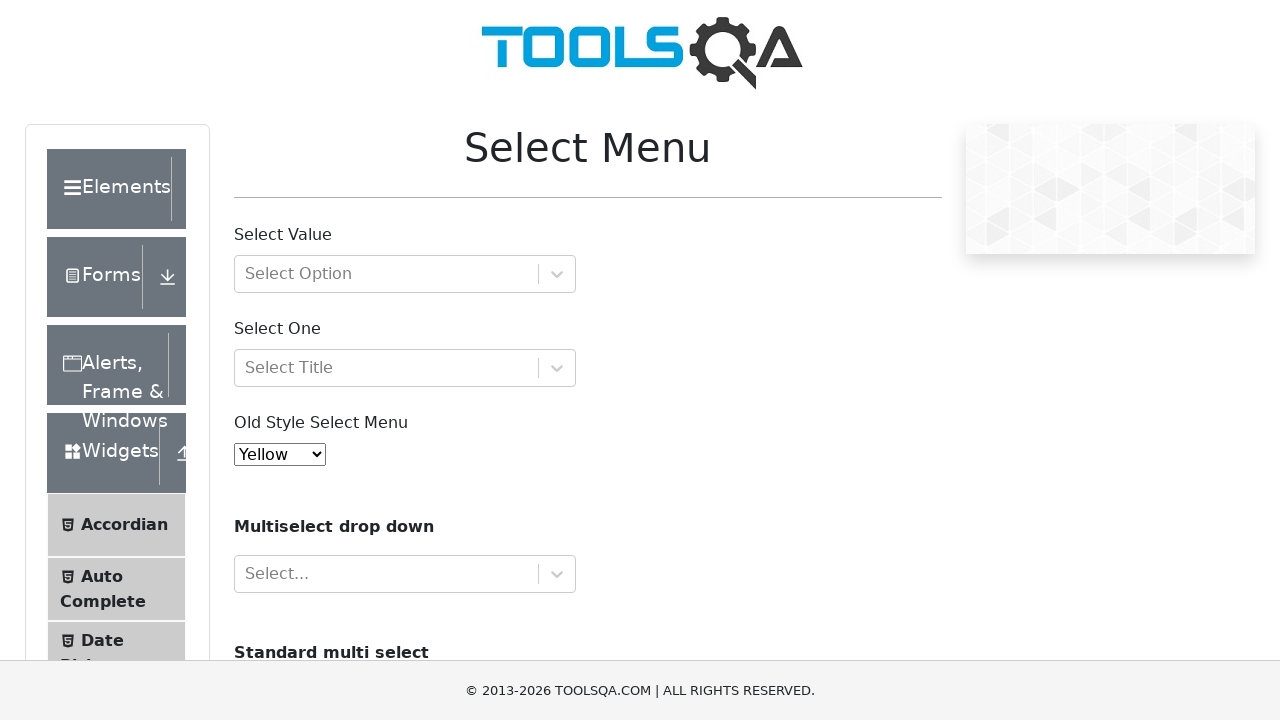

Verified Yellow option is selected with value '3'
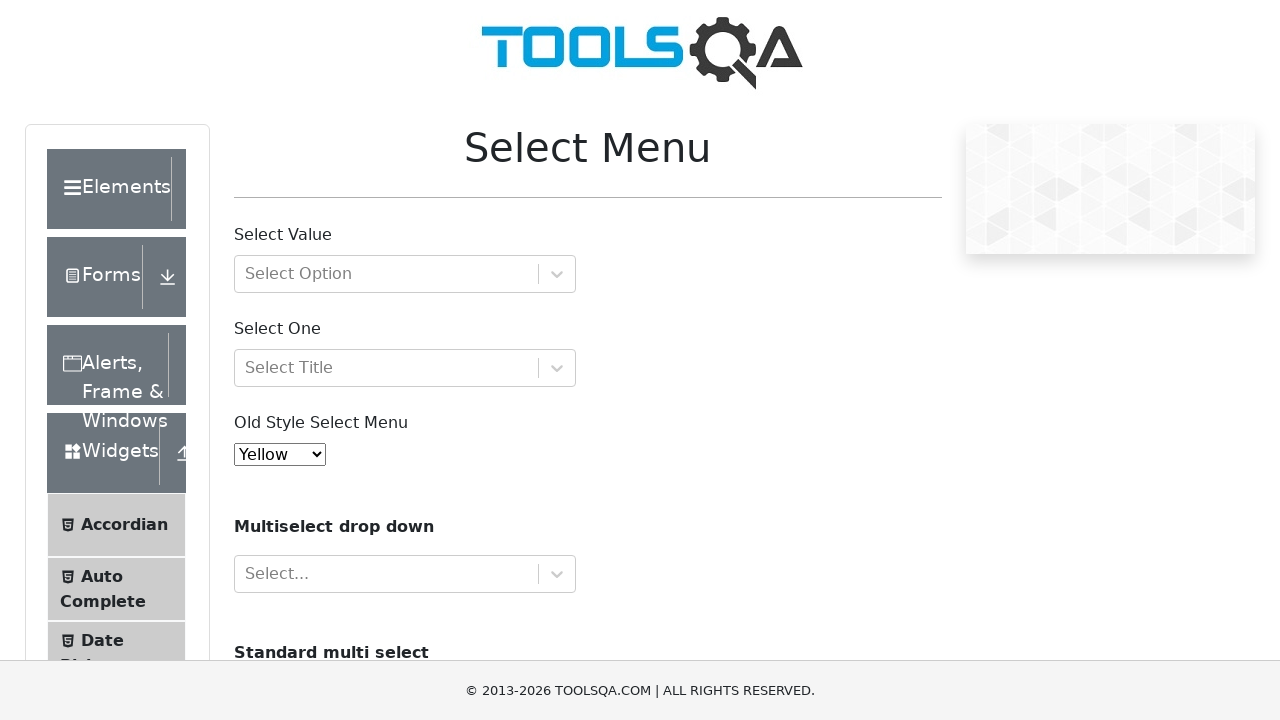

Selected option by value '5' (Black) in old style select menu on #oldSelectMenu
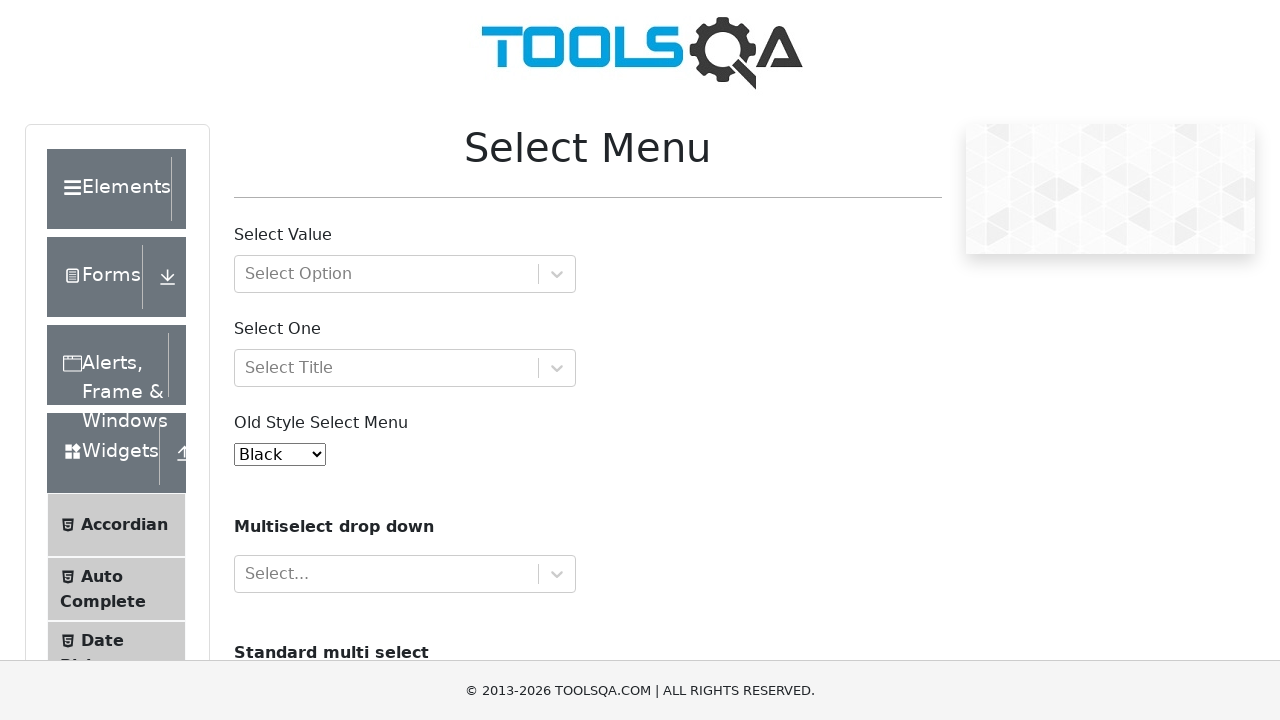

Selected multiple values 'volvo' and 'saab' in multi-select dropdown on #cars
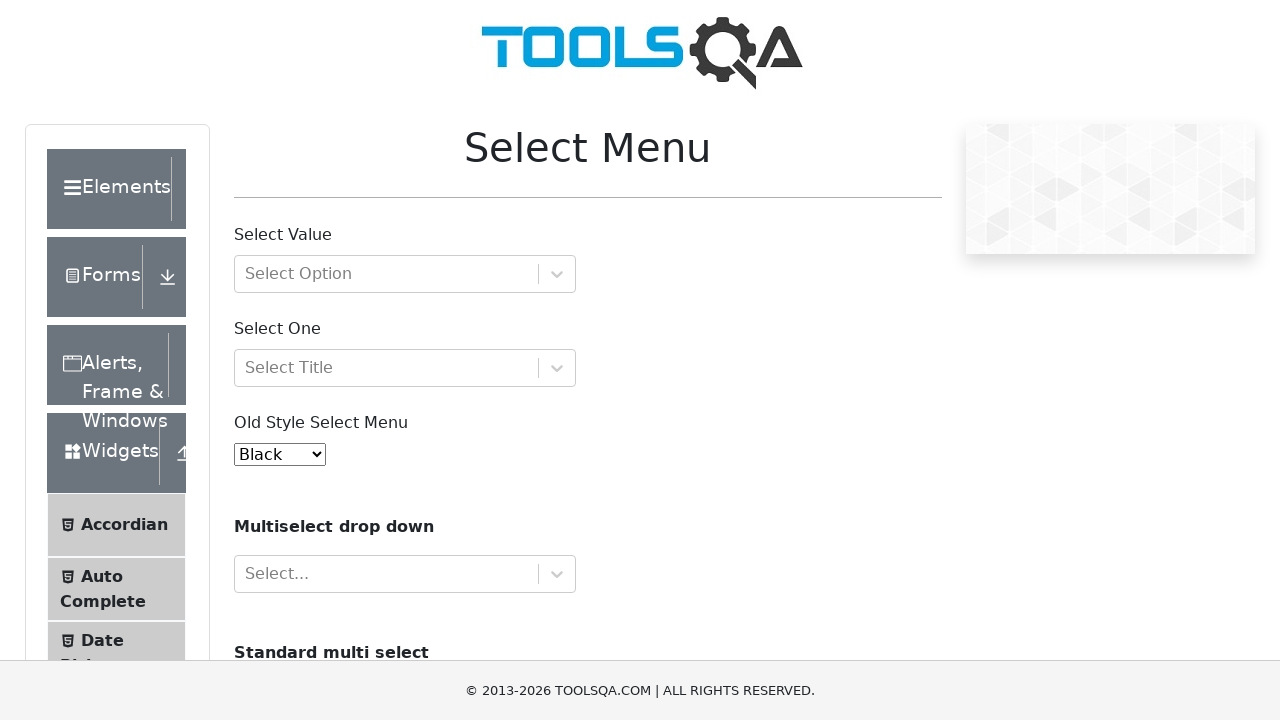

Retrieved all selected values from multi-select dropdown
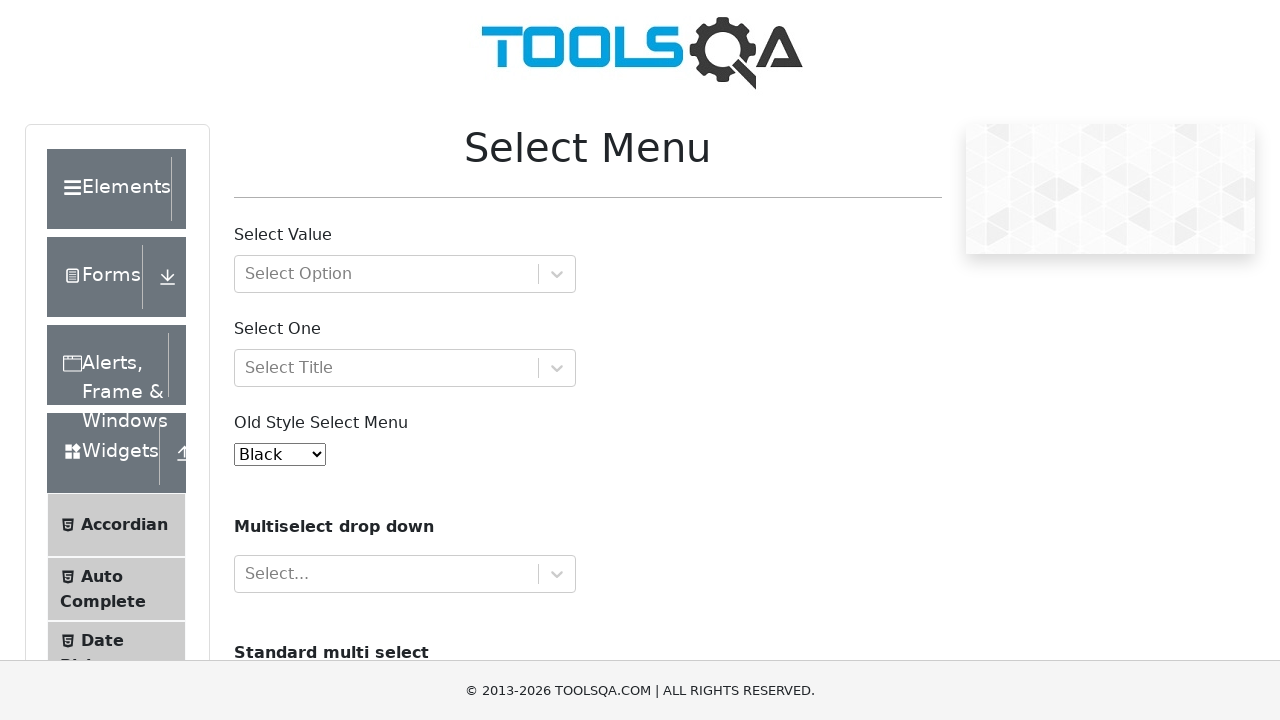

Verified 'volvo' is in the selected options
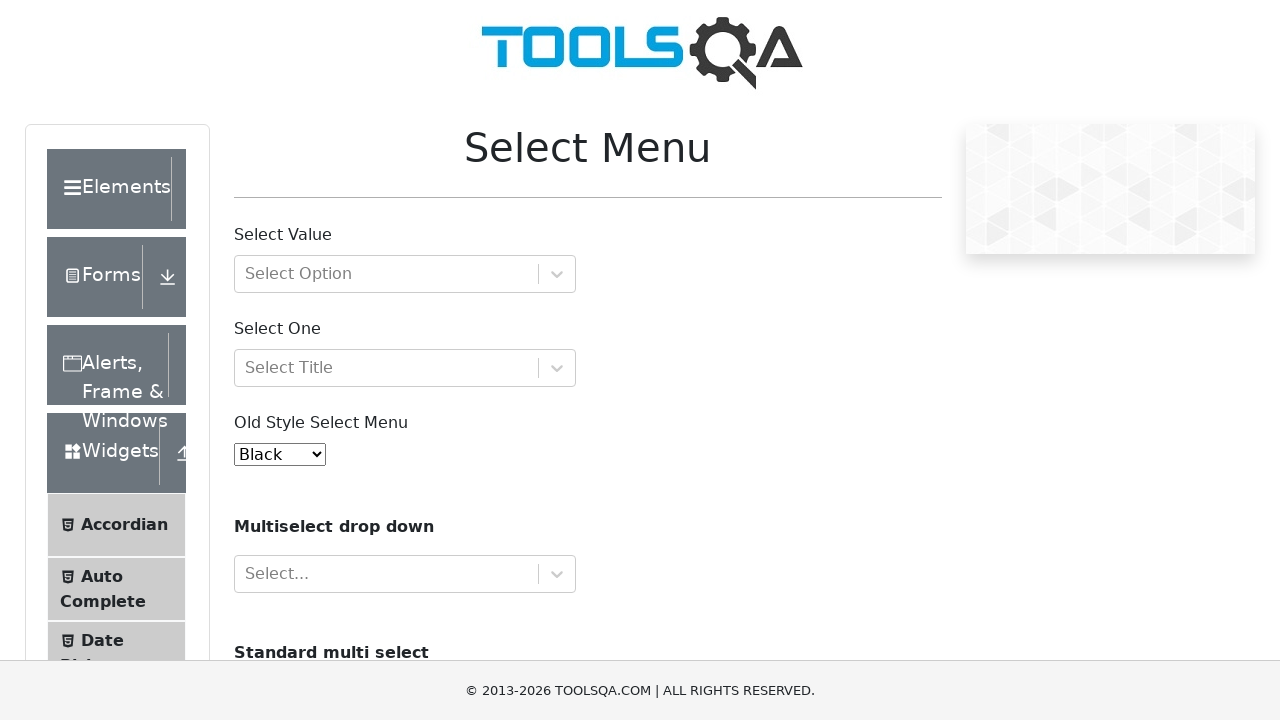

Verified 'saab' is in the selected options
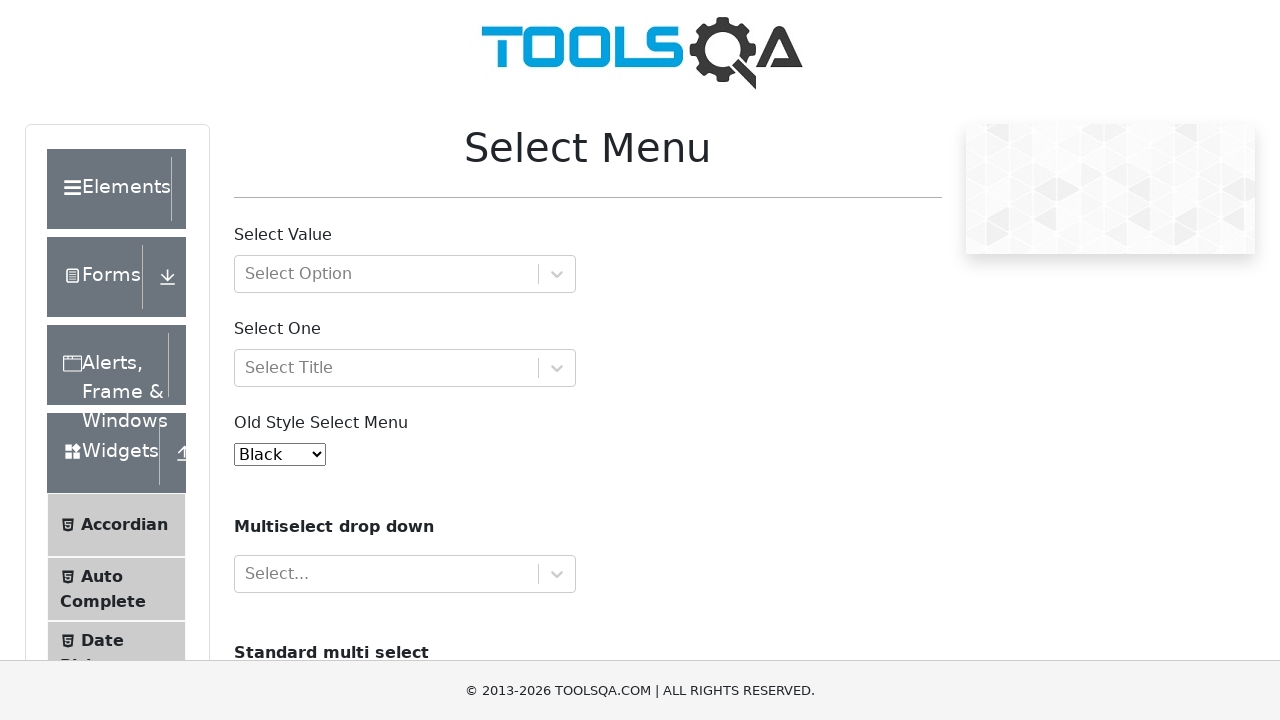

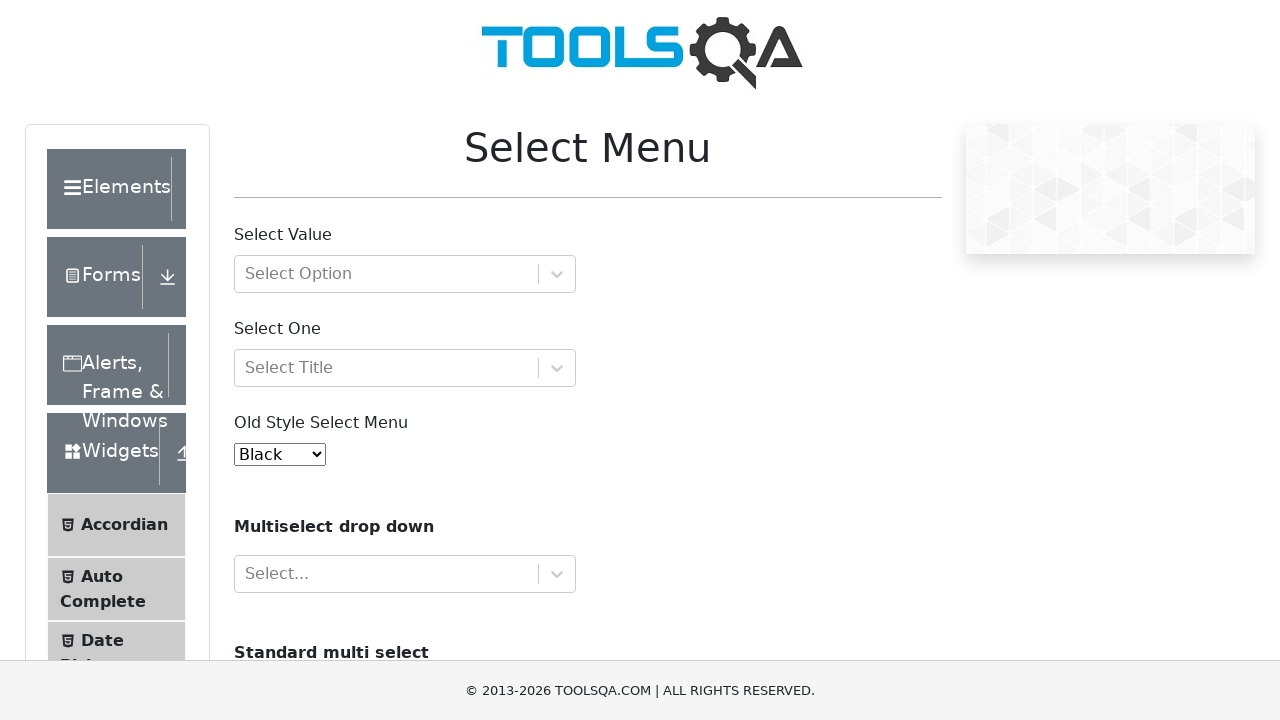